Tests multiple window handling by clicking through to open new windows, switching between them, and verifying the content displayed in each window.

Starting URL: http://the-internet.herokuapp.com/

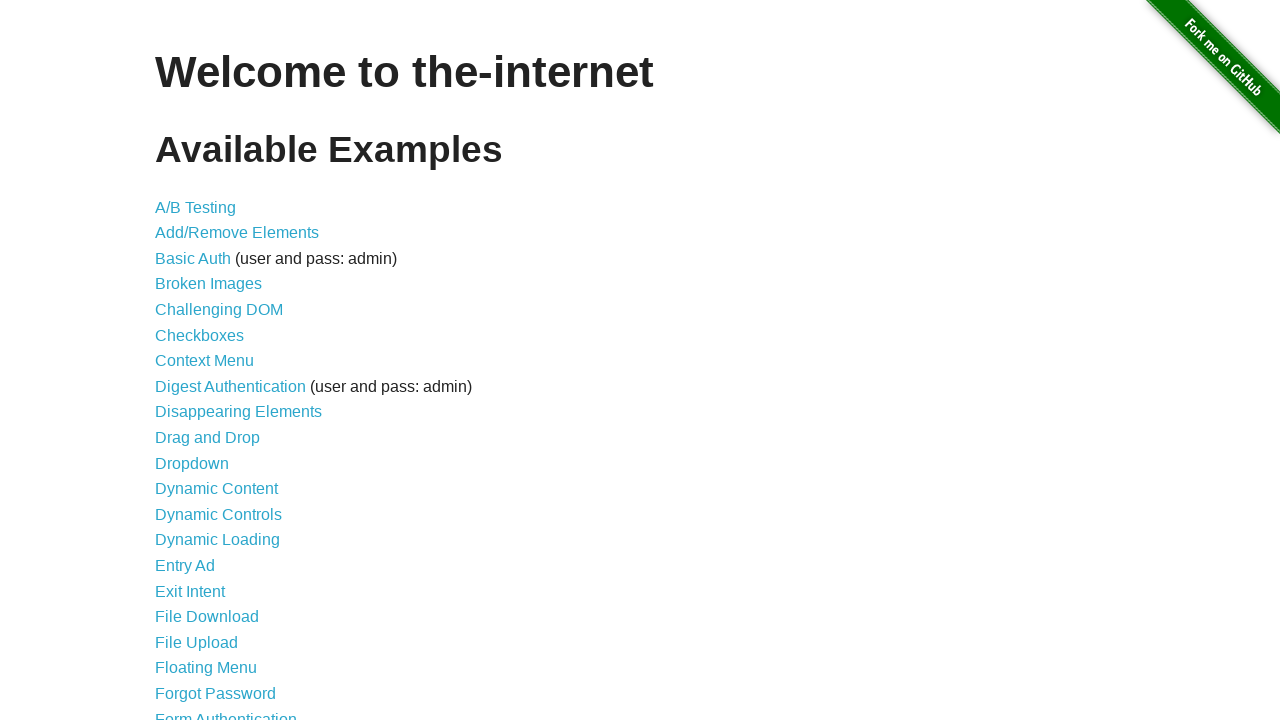

Clicked on Multiple Windows link at (218, 369) on xpath=//a[contains(text(),'Multiple Windows')]
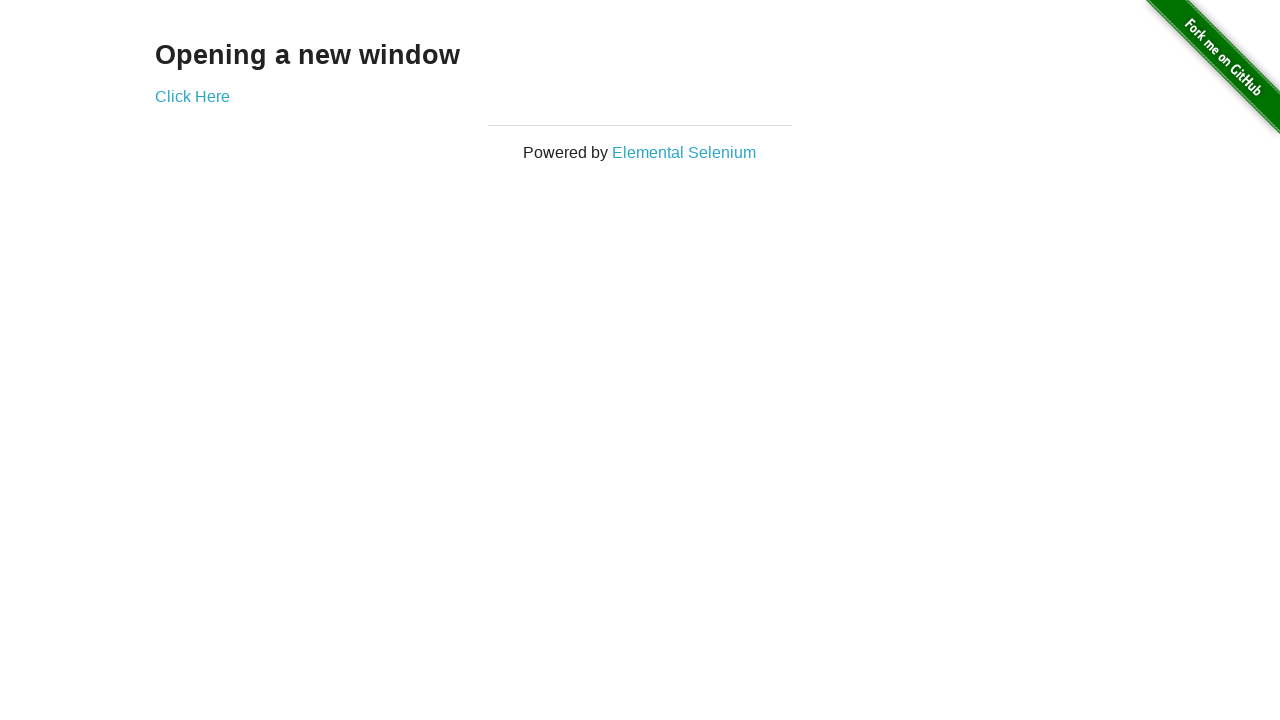

Multiple Windows page loaded and Click Here link is visible
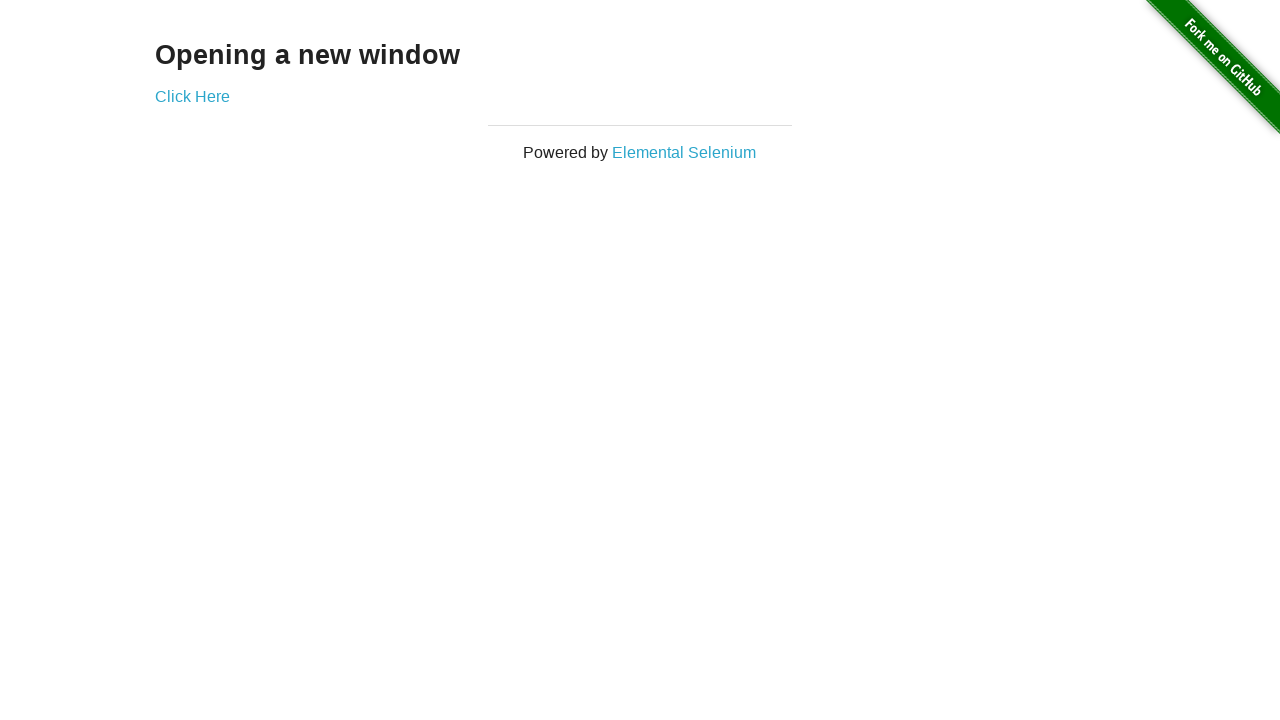

Clicked Click Here link to open new window at (192, 96) on xpath=//a[contains(text(),'Click Here')]
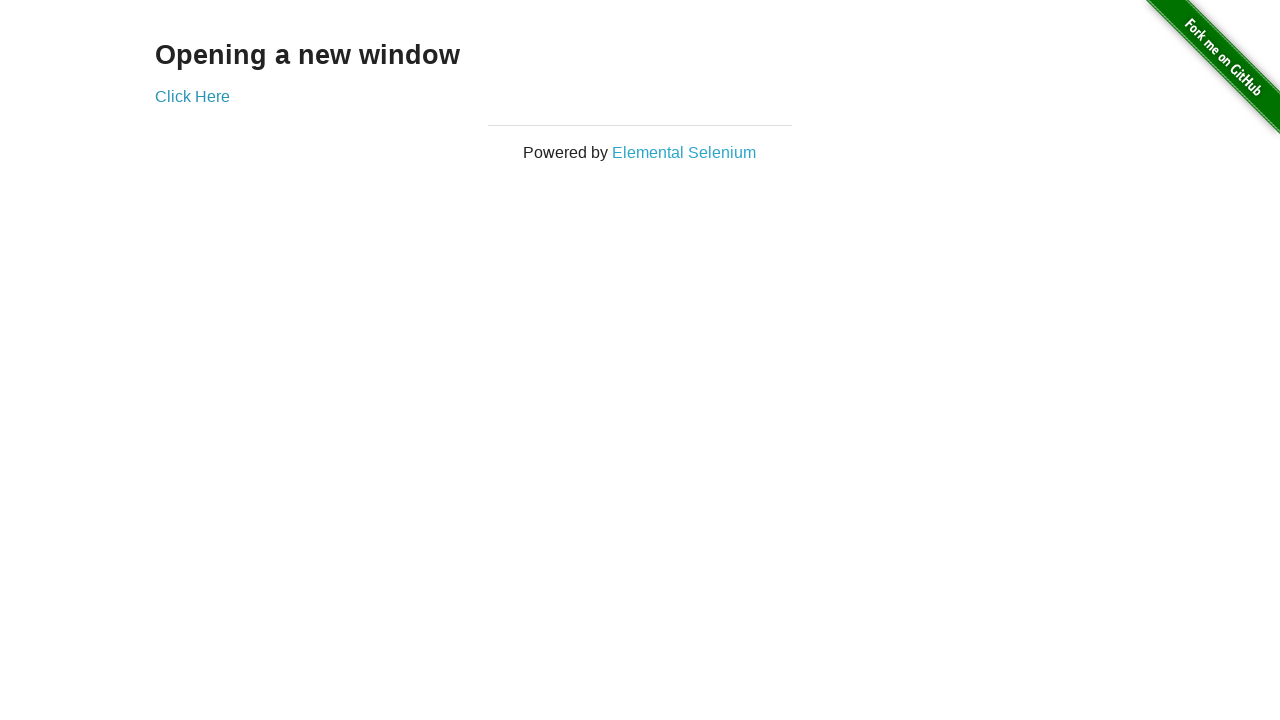

New window loaded successfully
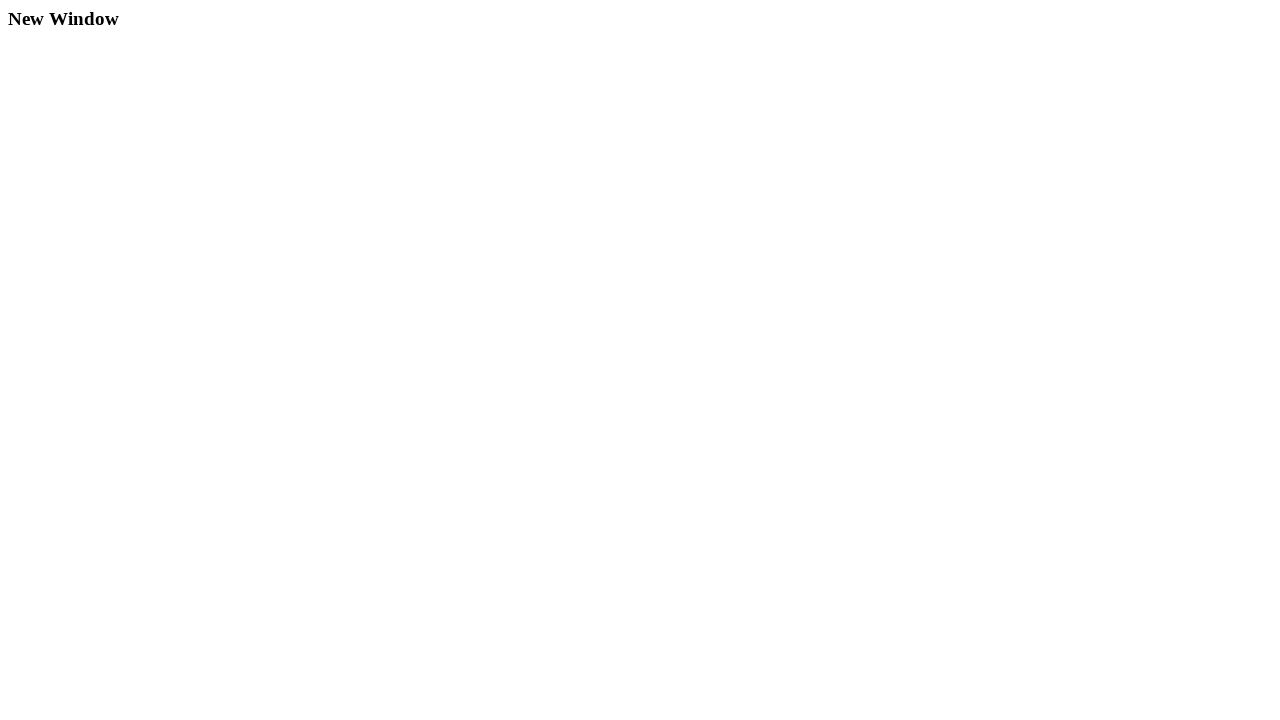

Verified new window contains expected 'New Window' heading
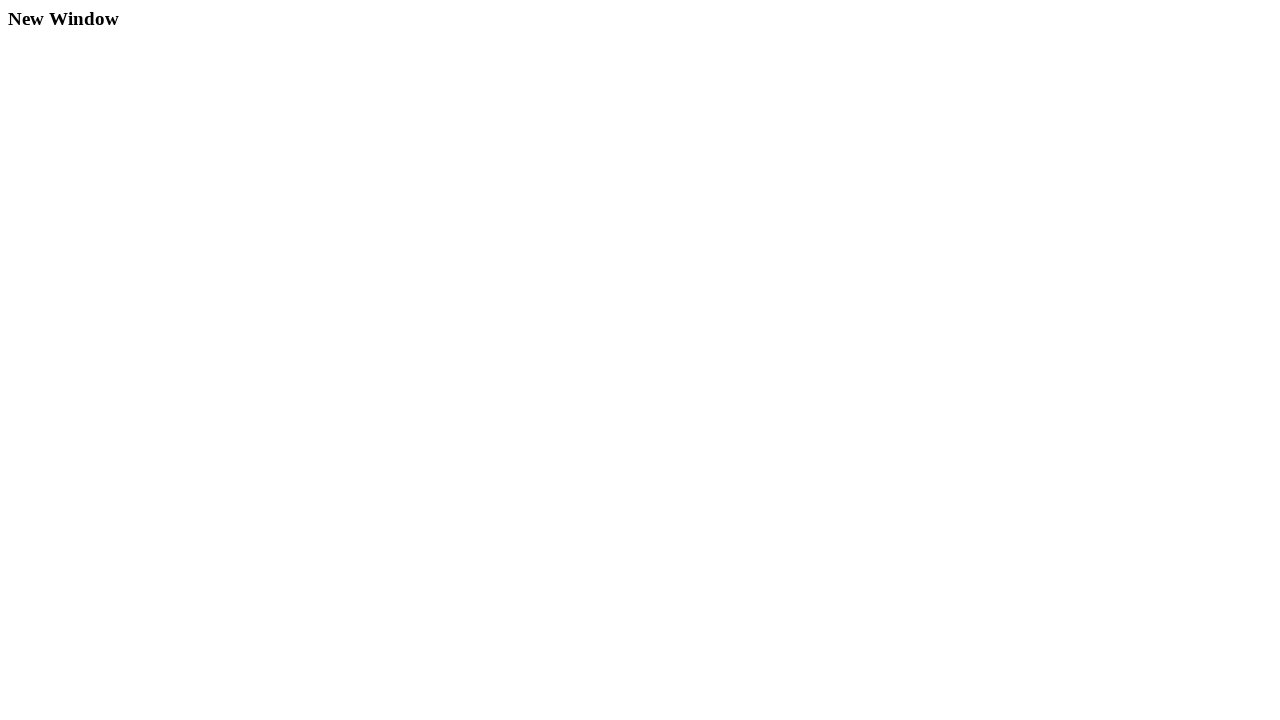

Switched back to original window
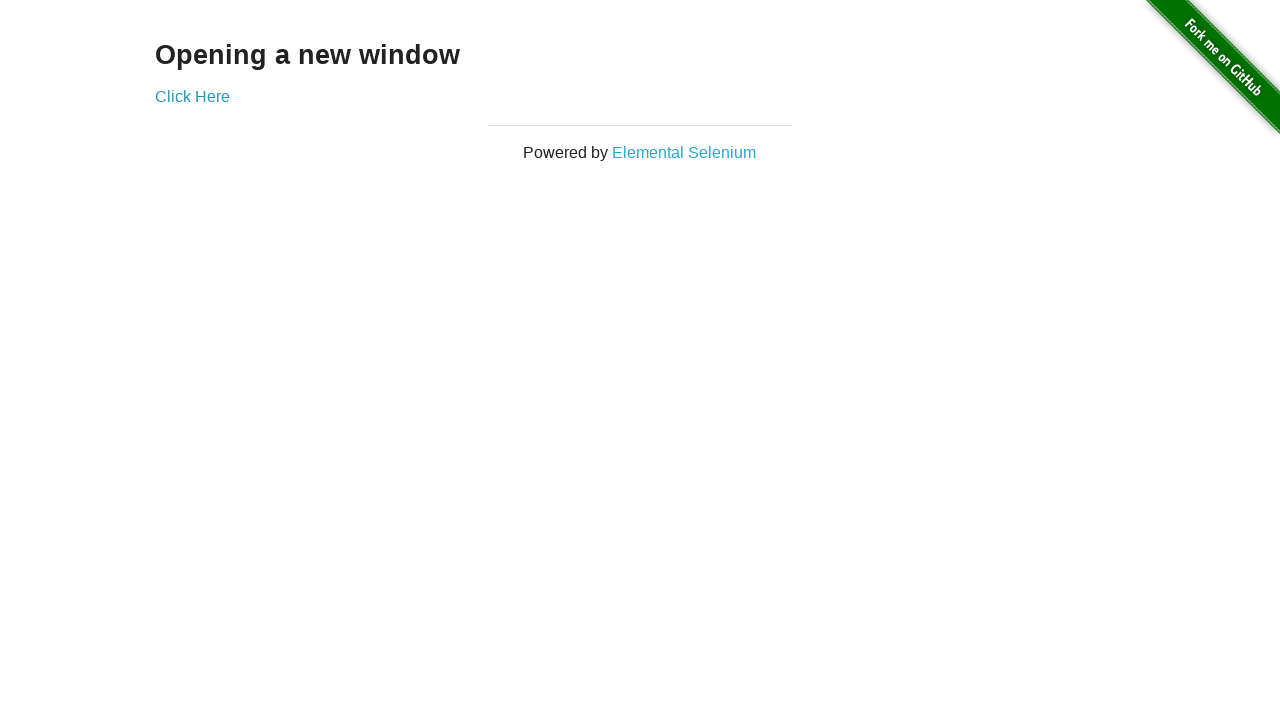

Verified original window contains expected 'Opening a new window' heading
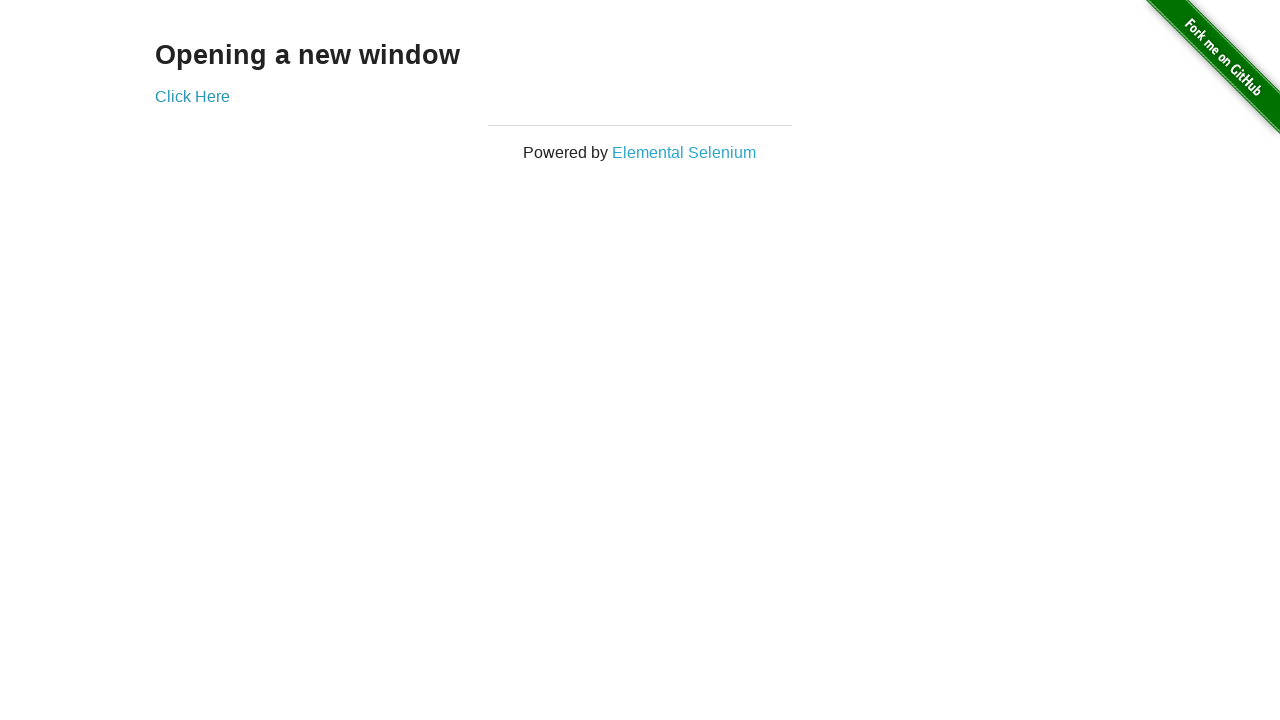

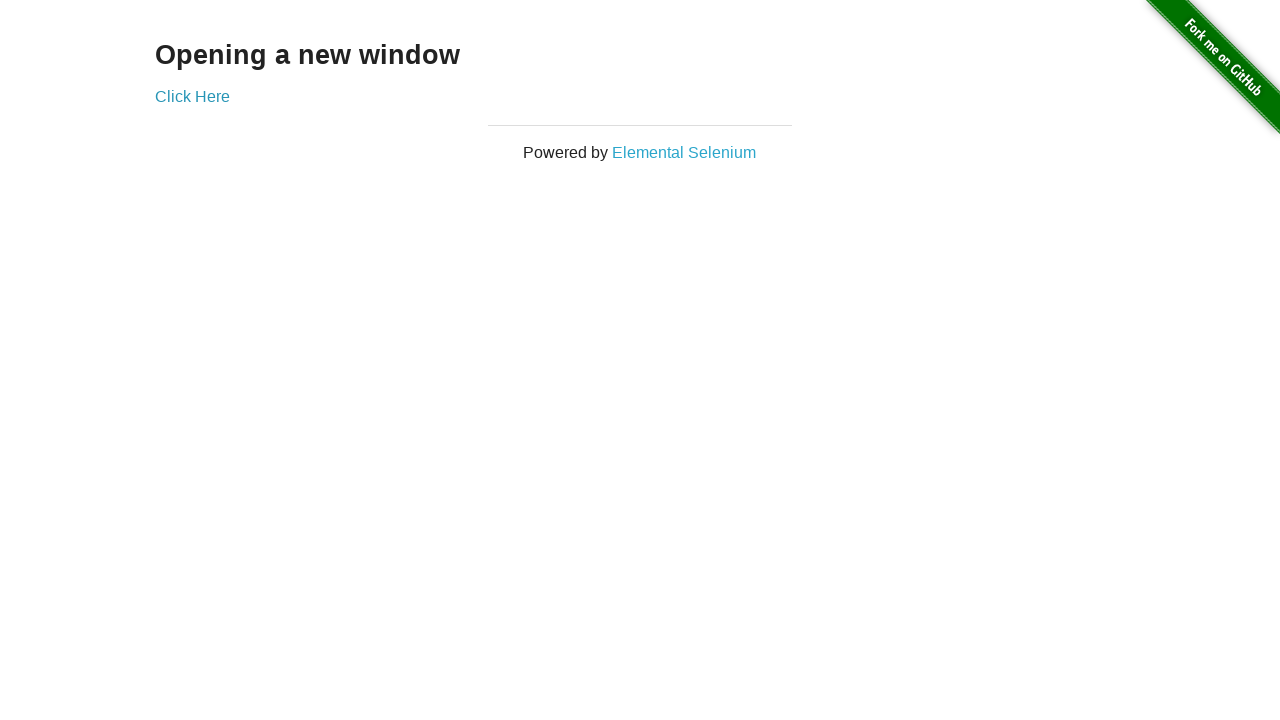